Navigates to the DBF2002 news page and verifies that the news list with items is displayed

Starting URL: https://www.dbf2002.com/news.html

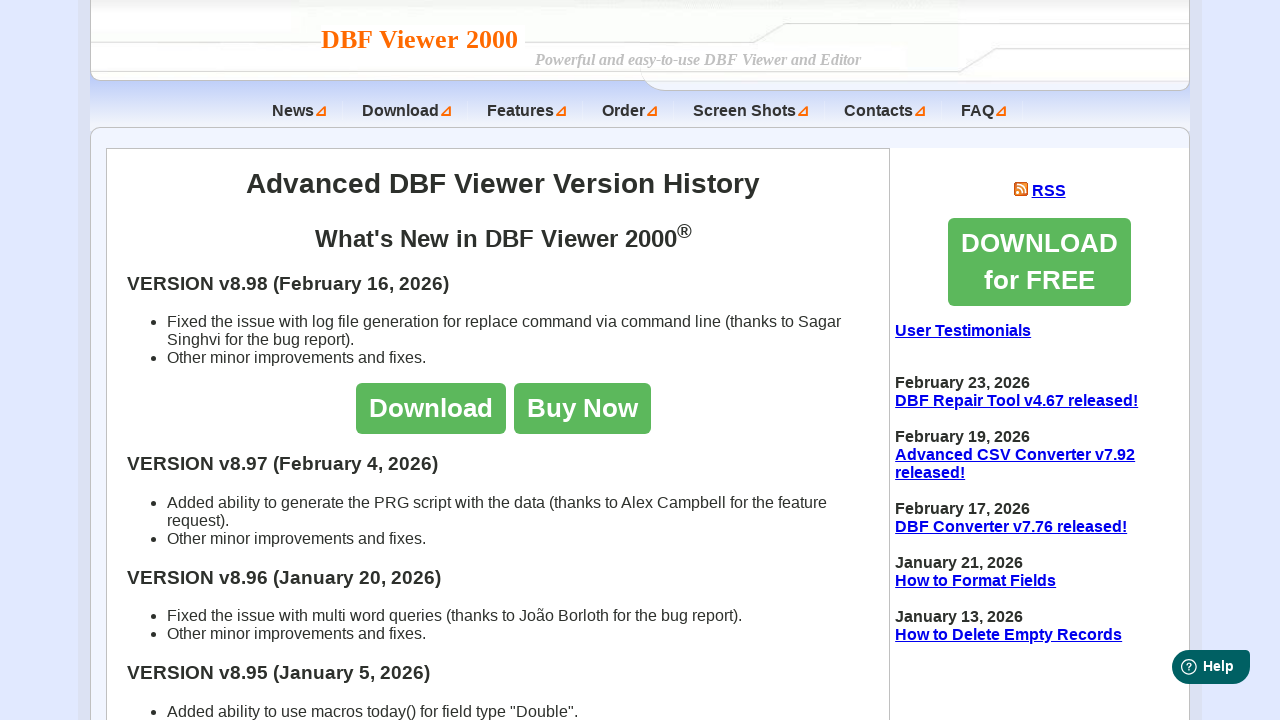

Navigated to DBF2002 news page
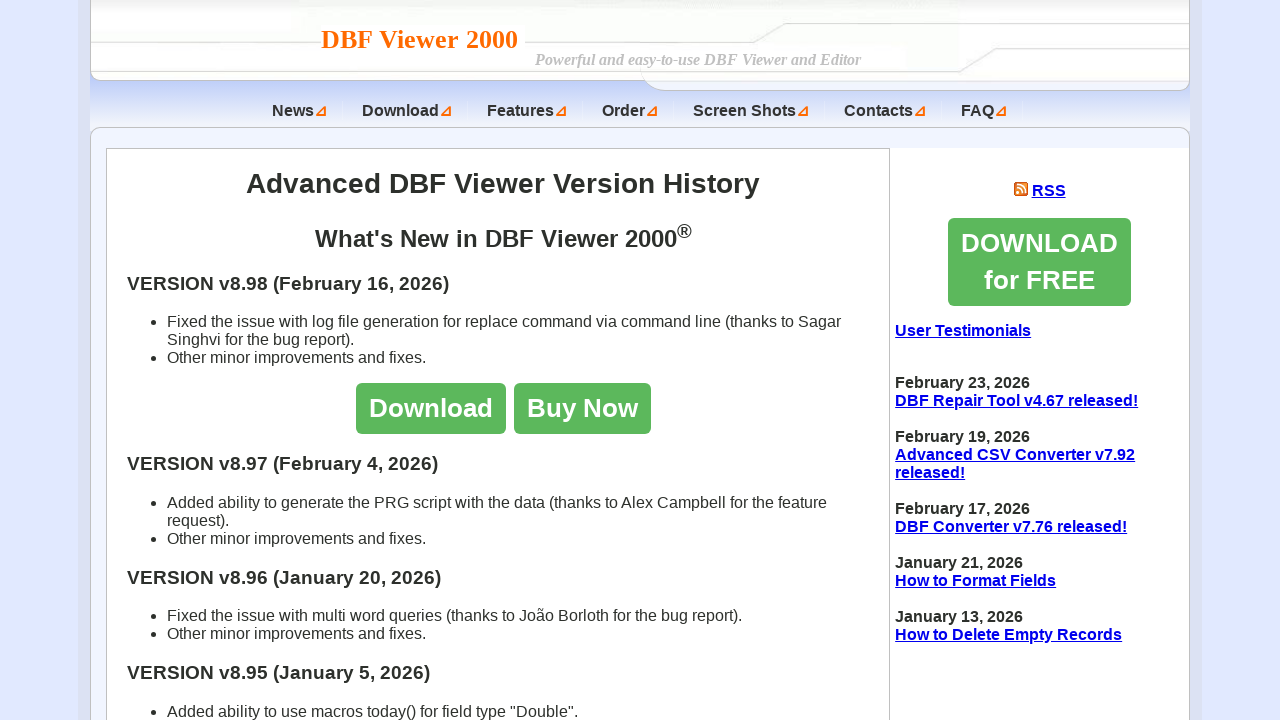

News list (ul) loaded
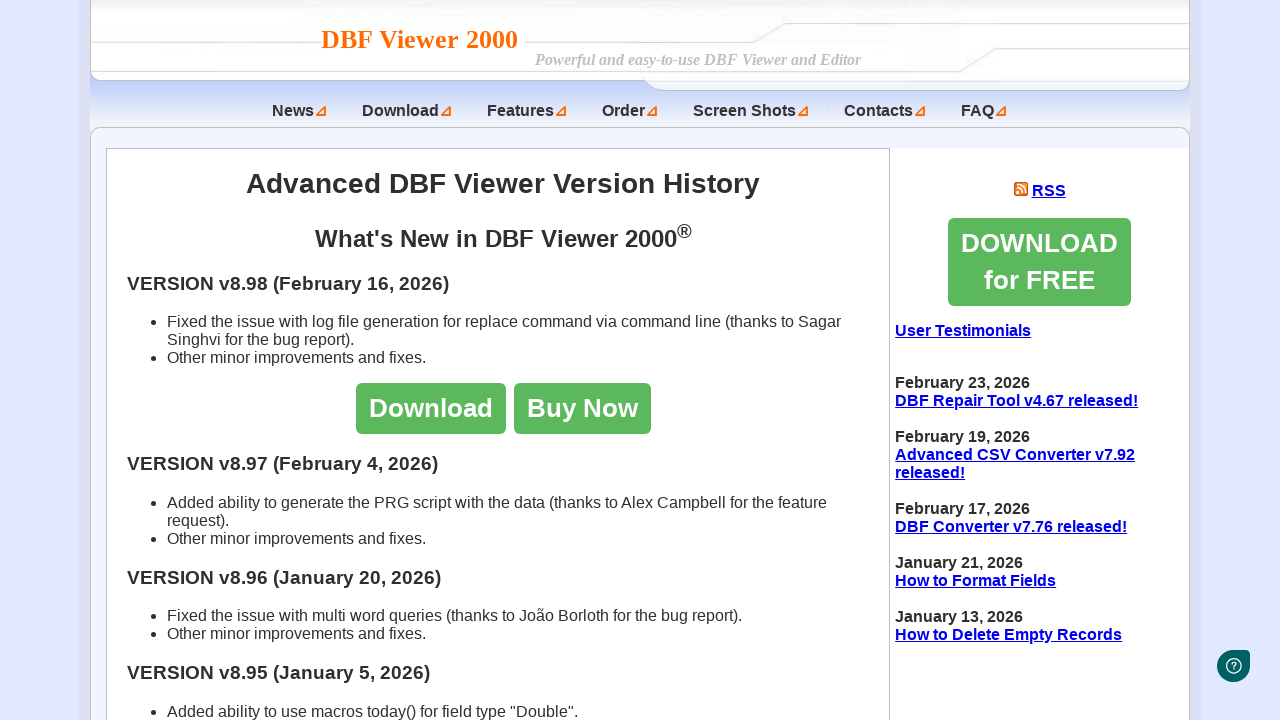

News items (ul li) verified as present
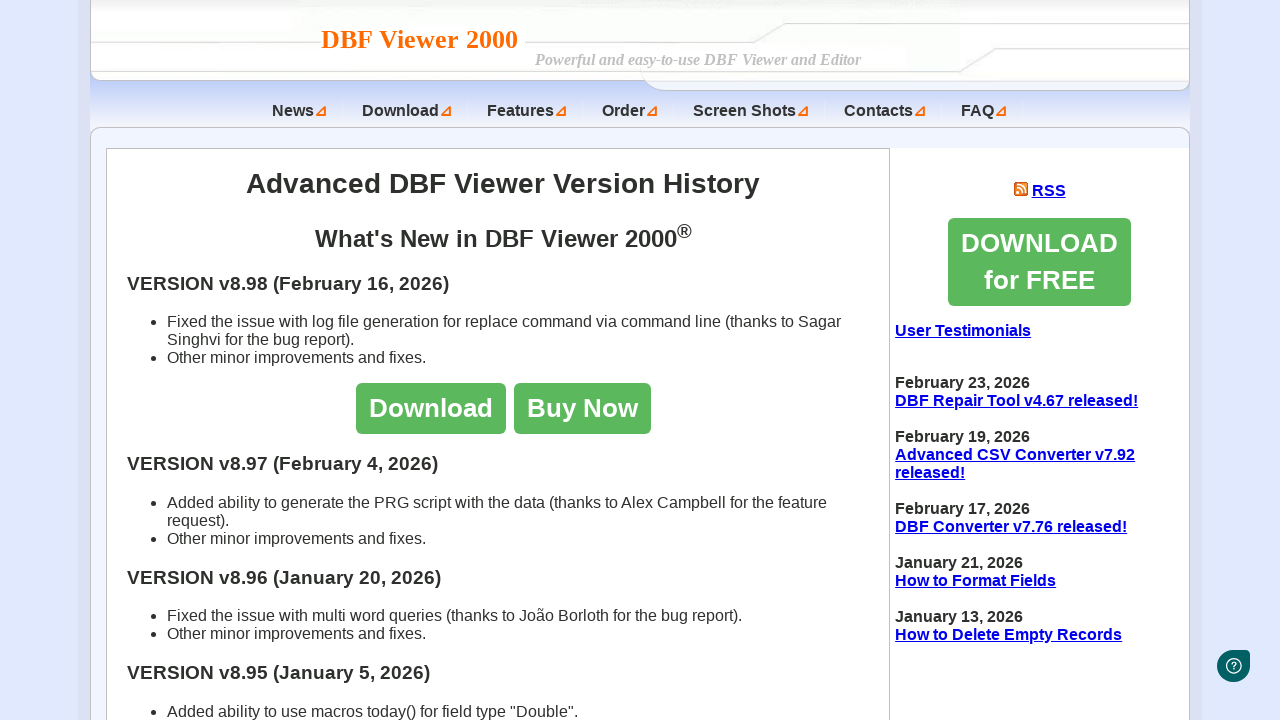

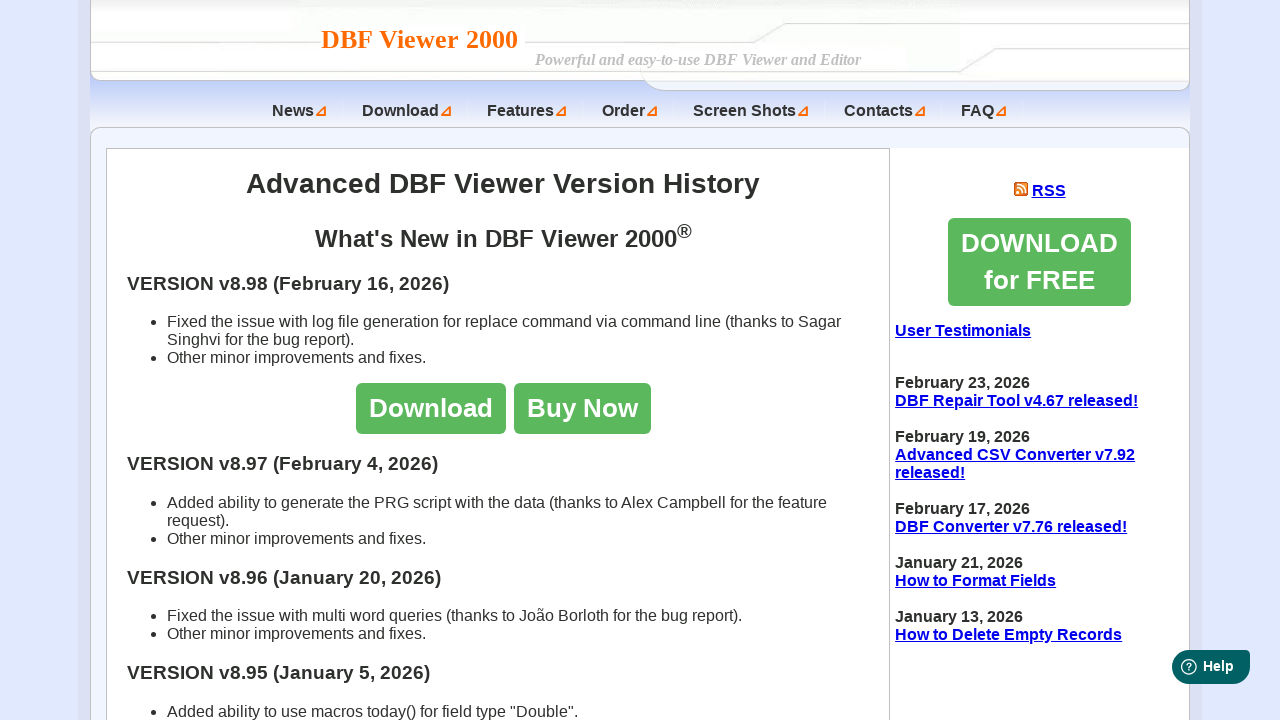